Tests selecting multiple grid items by clicking and dragging from first to fourth item

Starting URL: http://jqueryui.com/resources/demos/selectable/display-grid.html

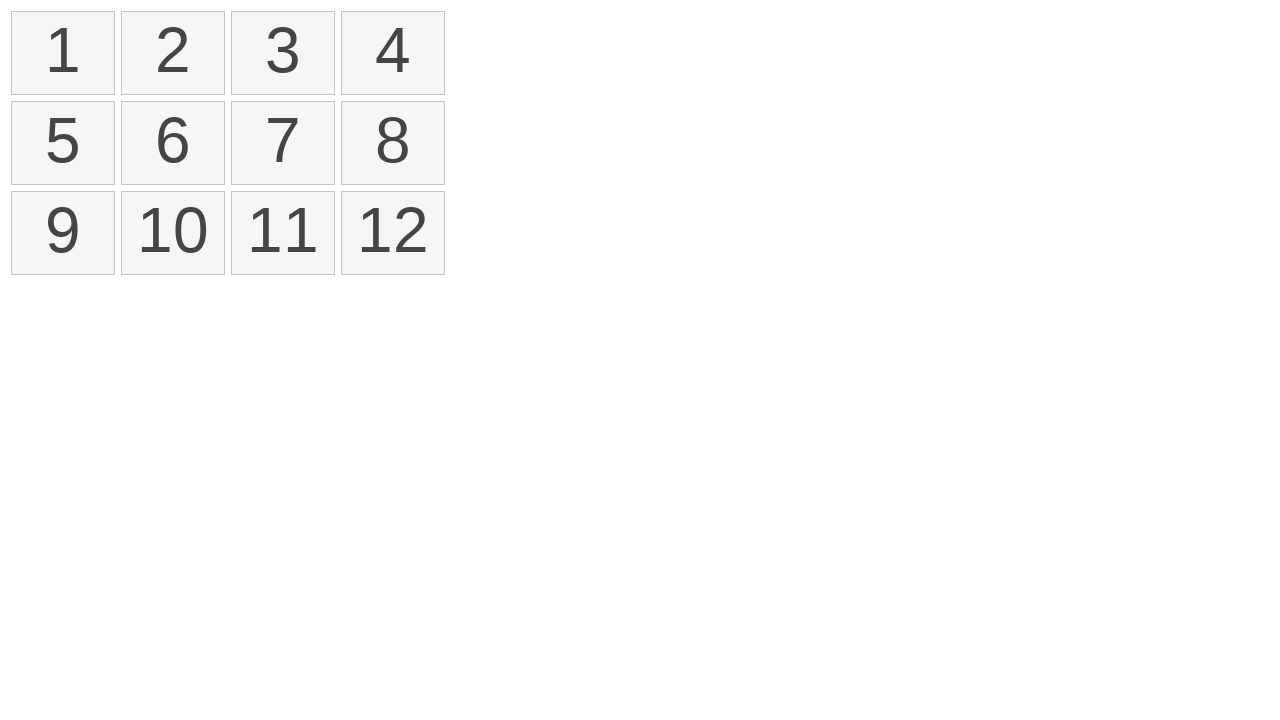

Located selectable grid items
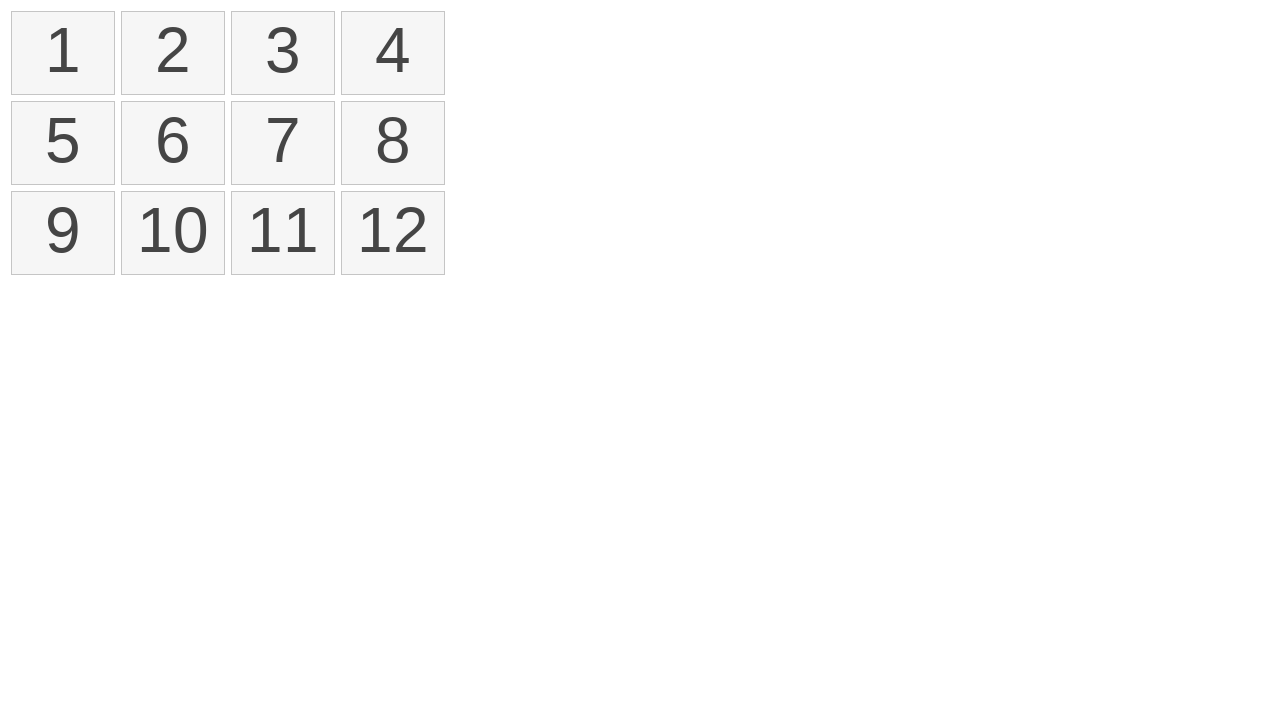

Located first grid item
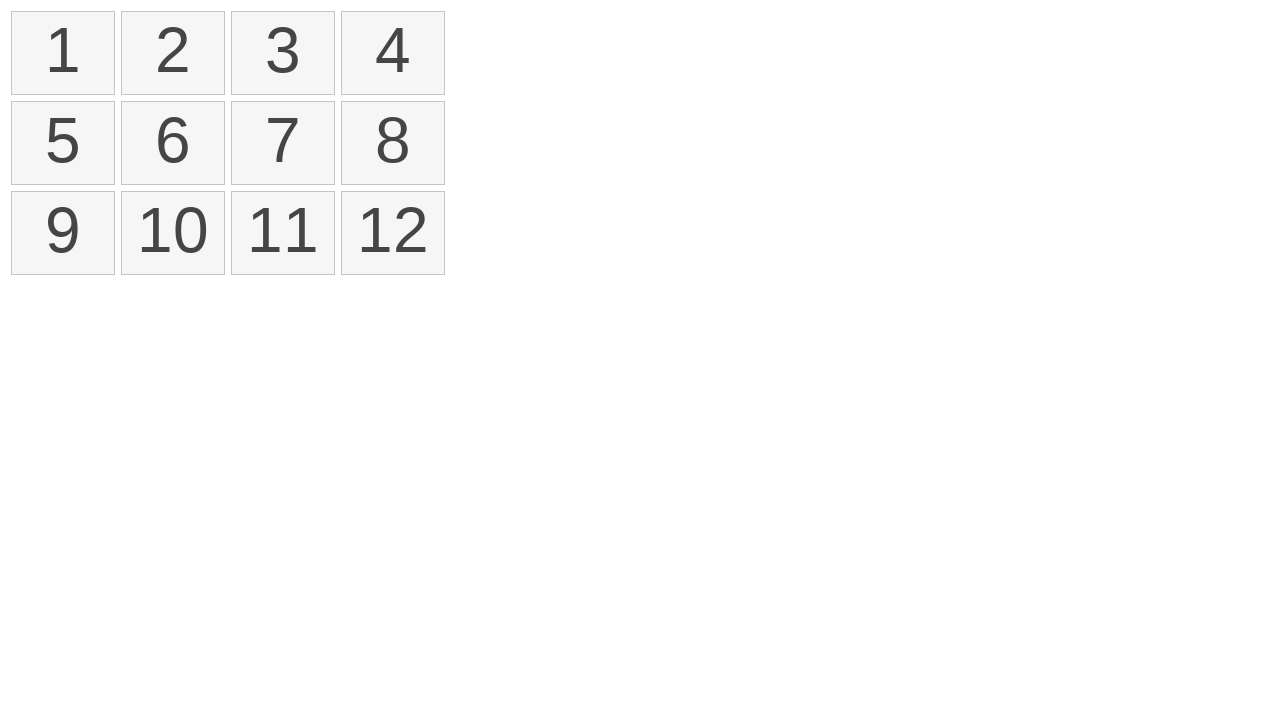

Located fourth grid item
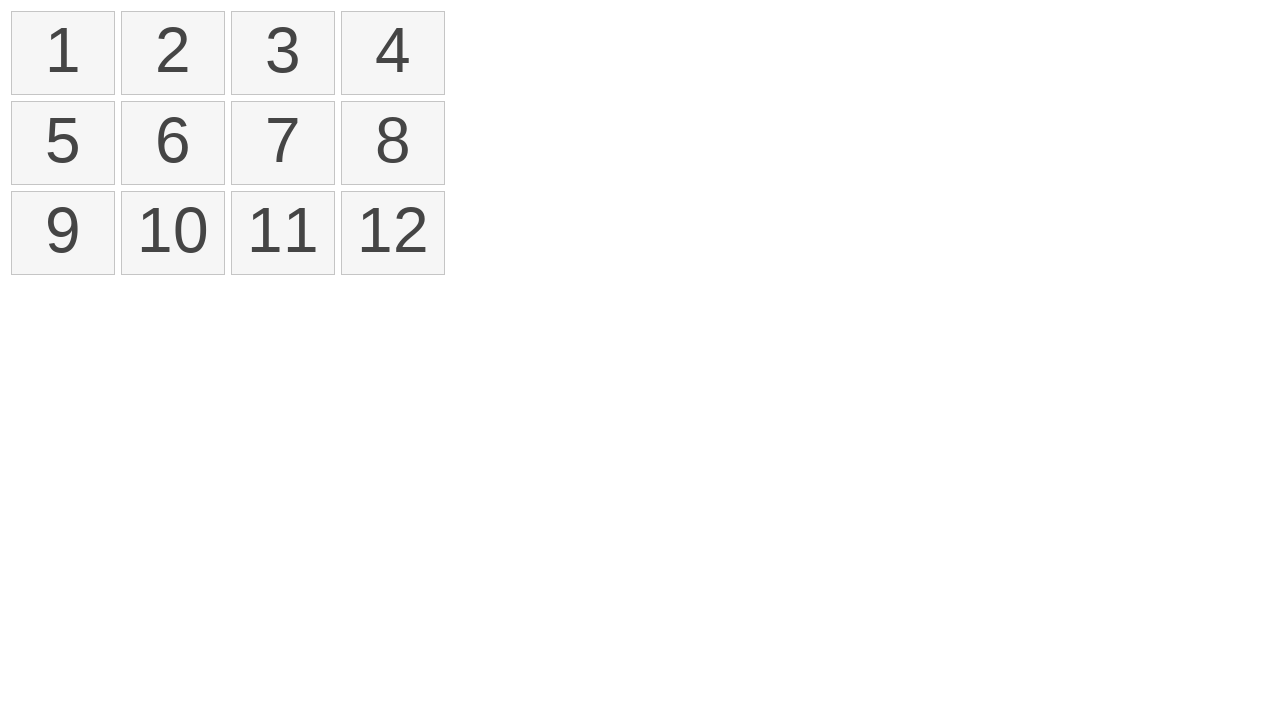

Hovered over first grid item at (63, 53) on xpath=//ol[@id='selectable']//li >> nth=0
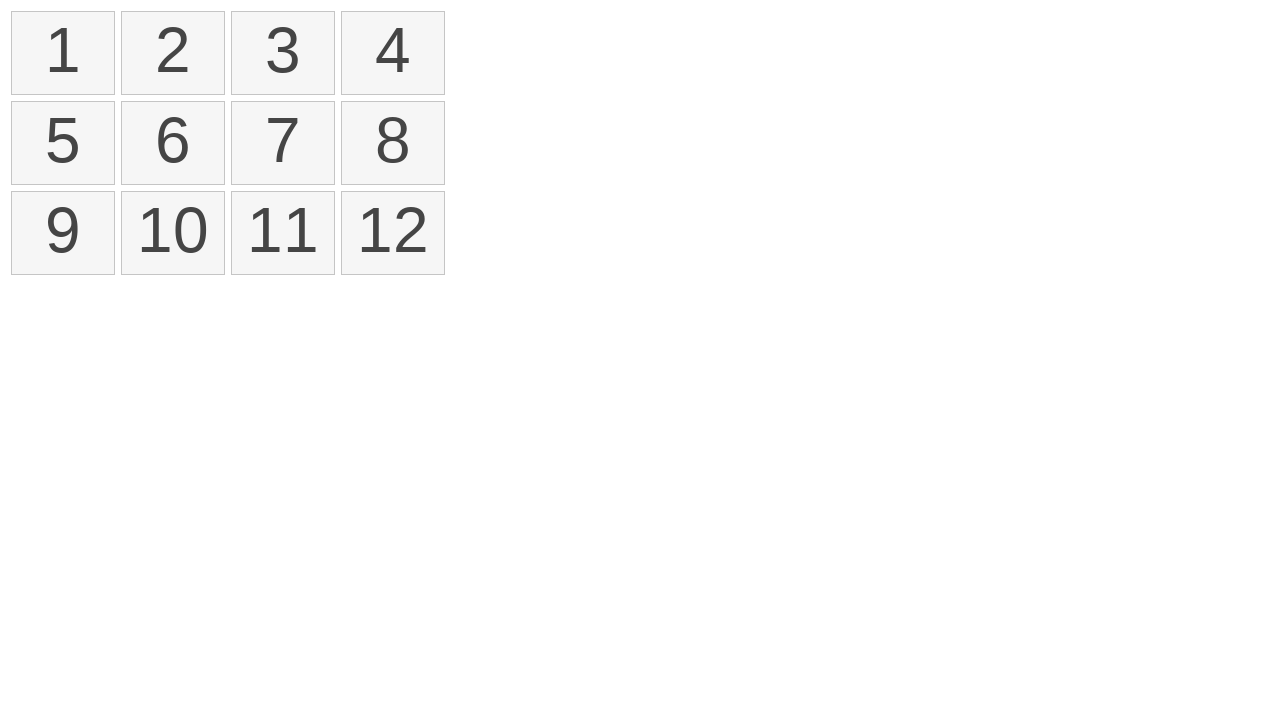

Pressed mouse button down on first item at (63, 53)
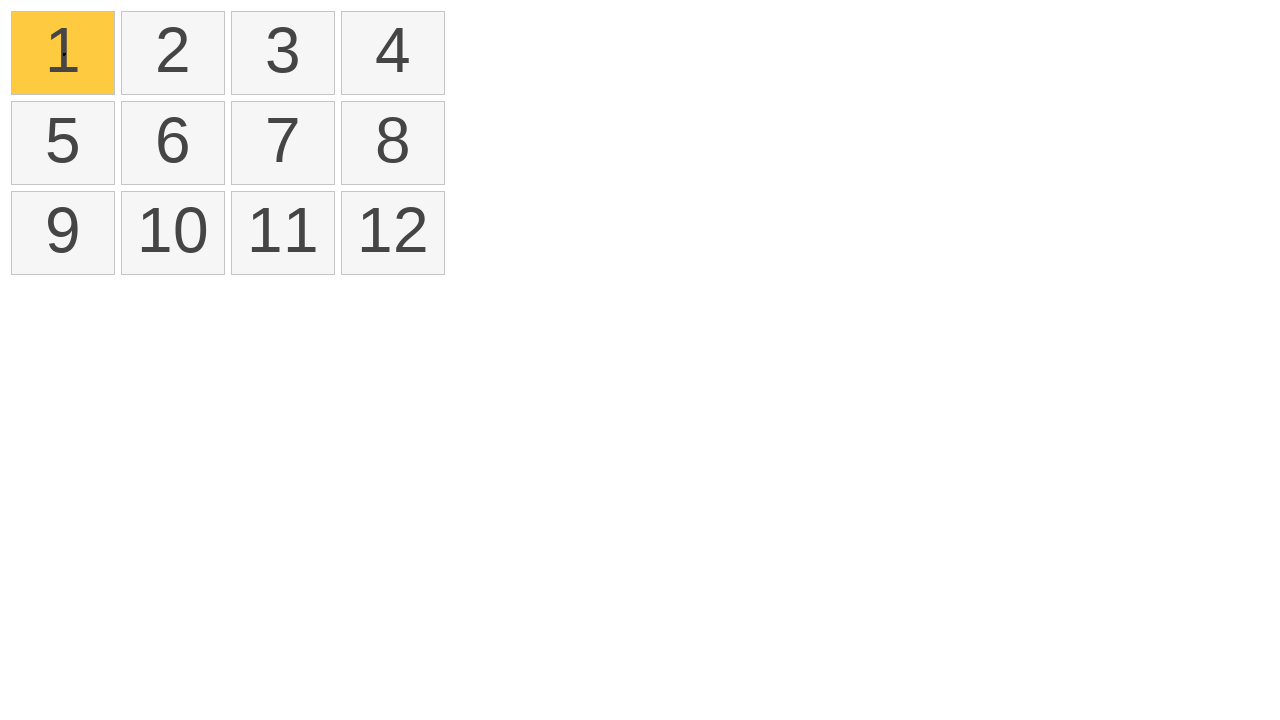

Dragged to fourth grid item at (393, 53) on xpath=//ol[@id='selectable']//li >> nth=3
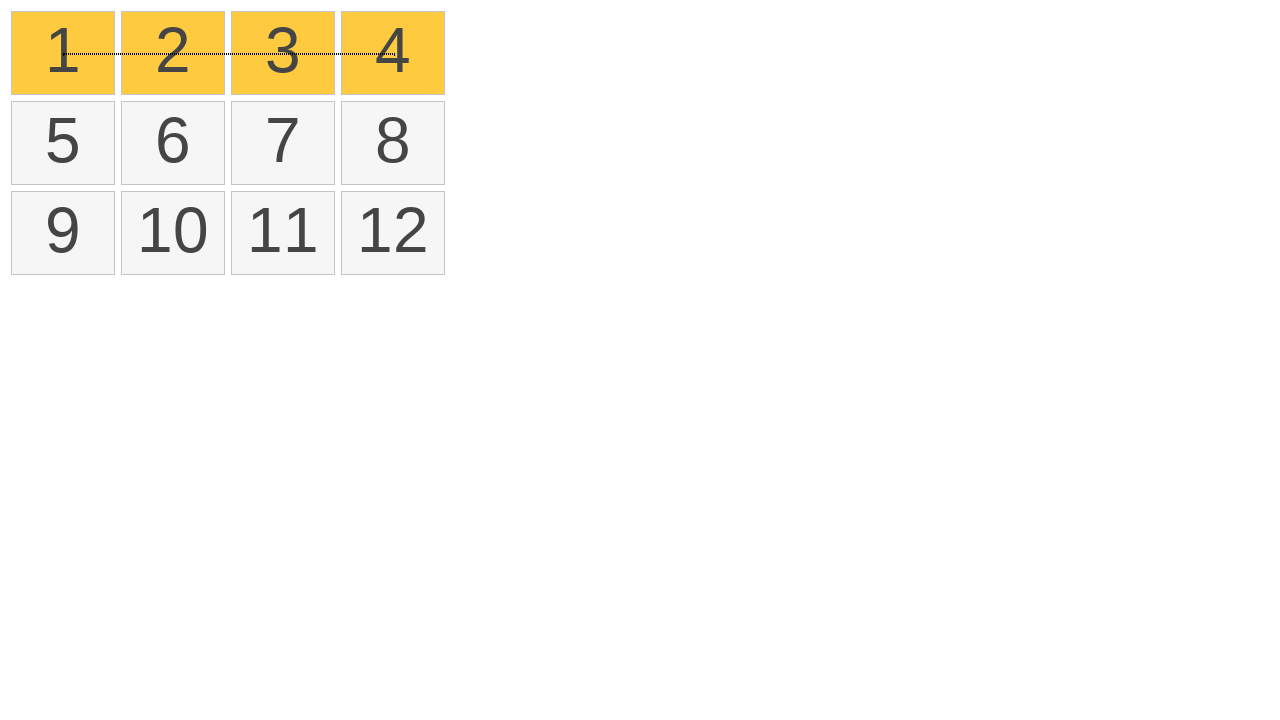

Released mouse button to complete selection at (393, 53)
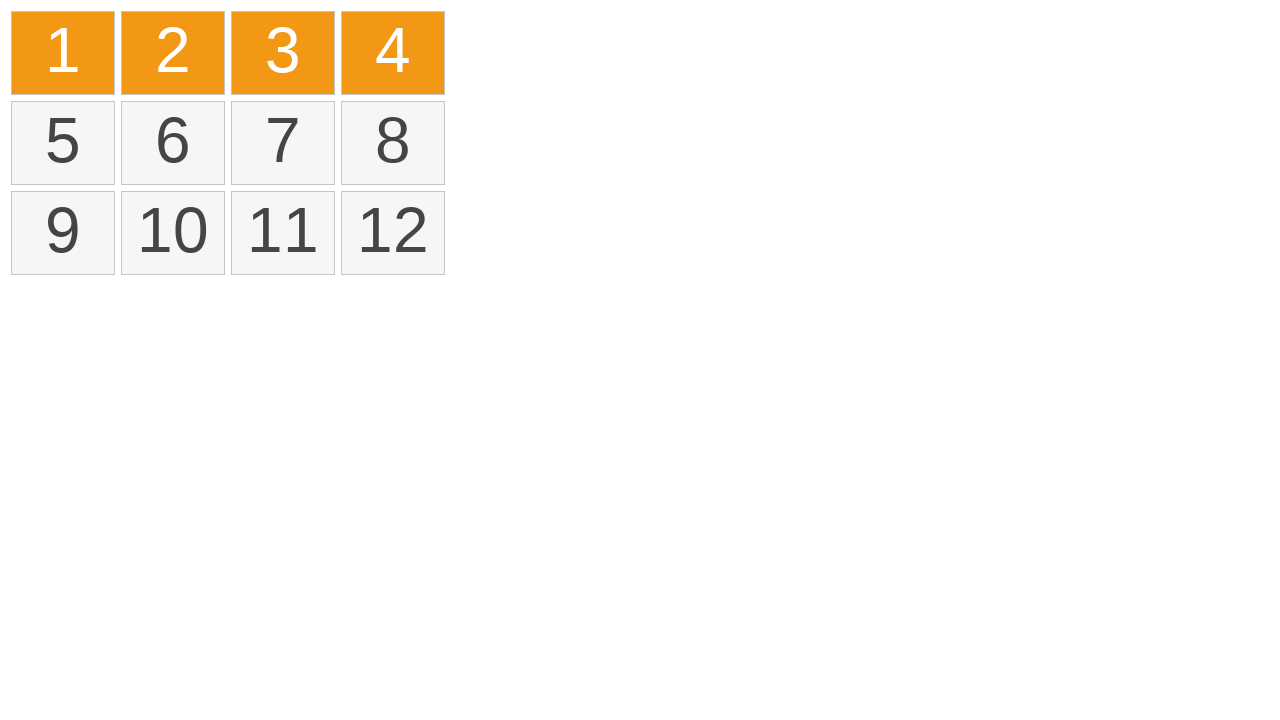

Verified multiple items are selected (items 1-4 highlighted)
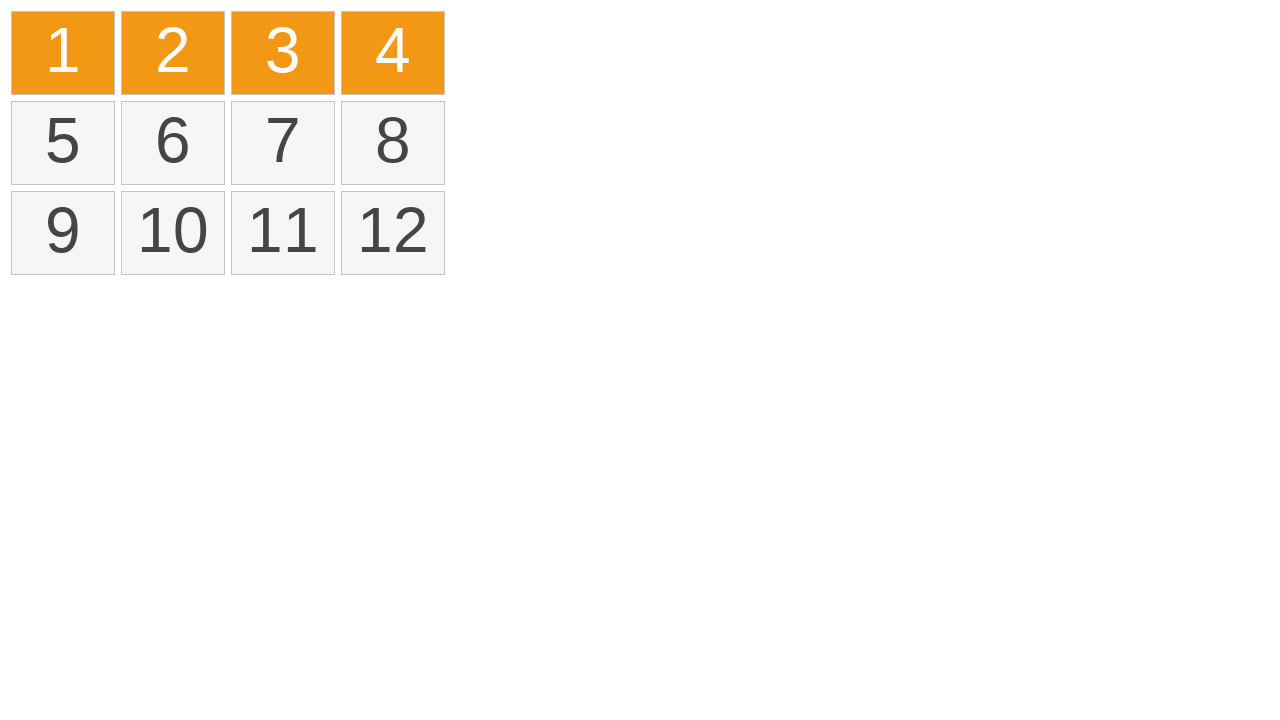

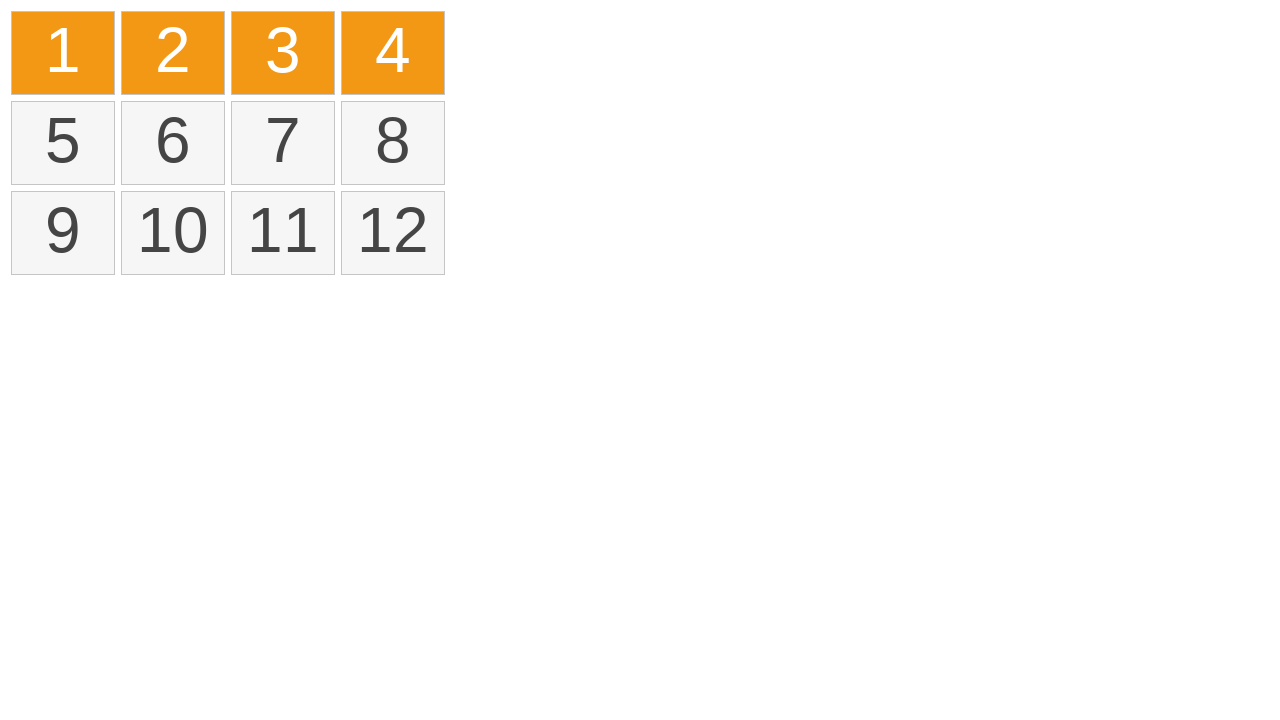